Tests right-click and double-click interactions on buttons on the DemoQA buttons page

Starting URL: https://demoqa.com/buttons

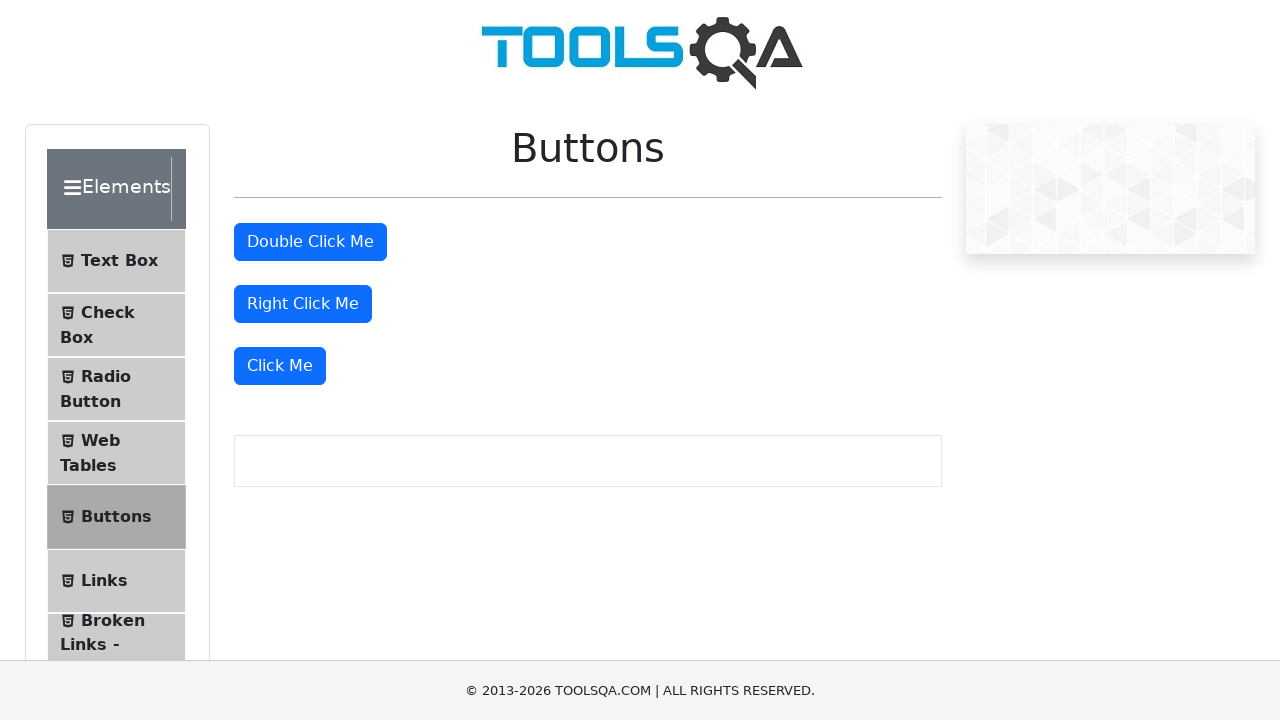

Located the right-click button element
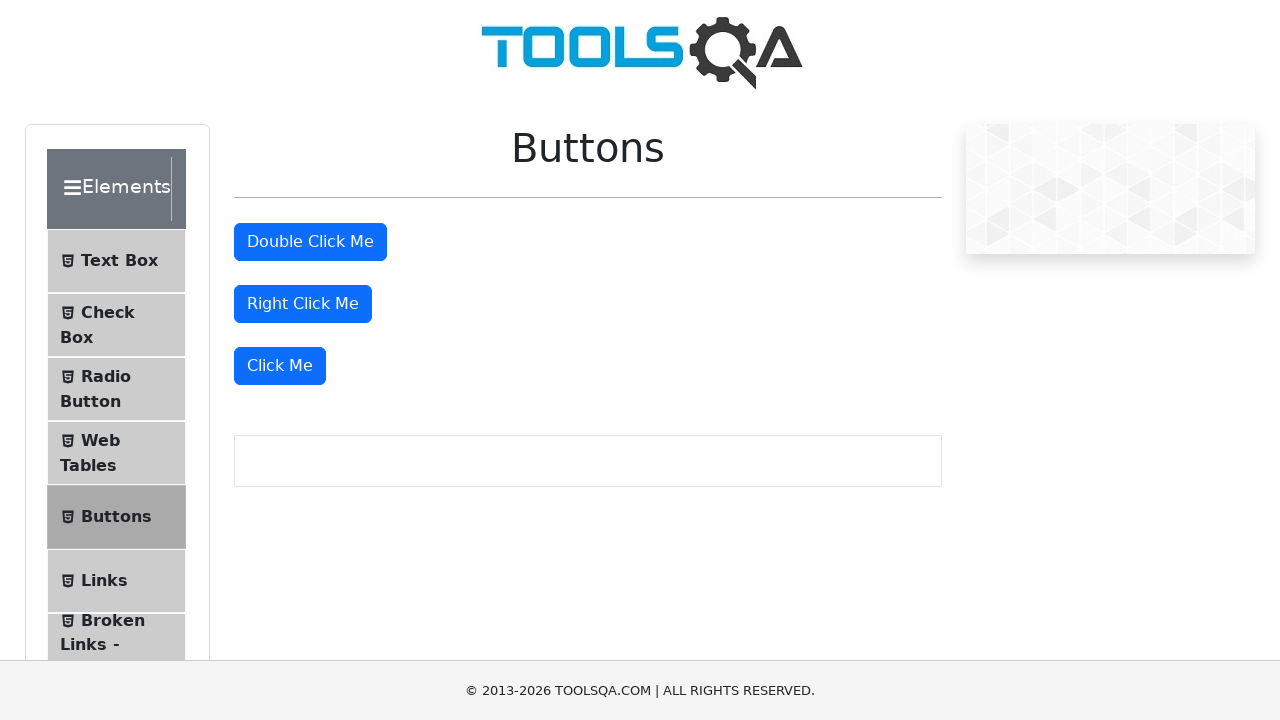

Performed right-click on the right-click button at (303, 304) on #rightClickBtn
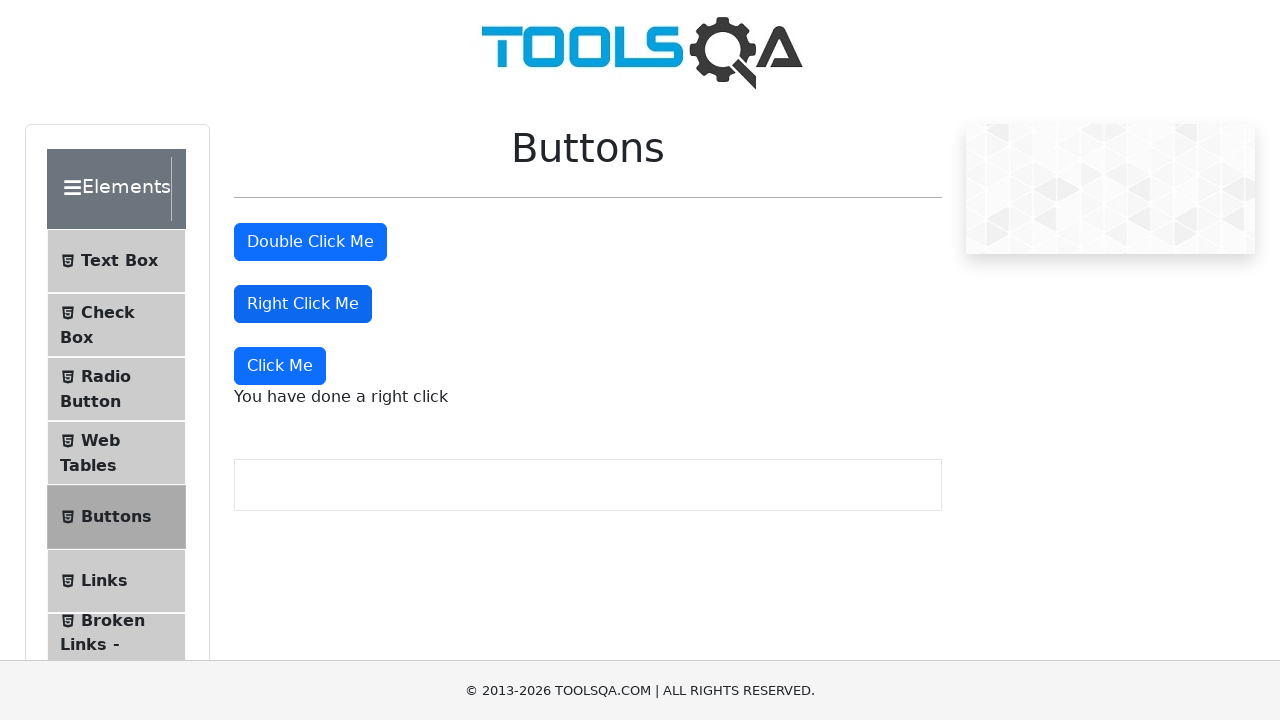

Located the double-click button element
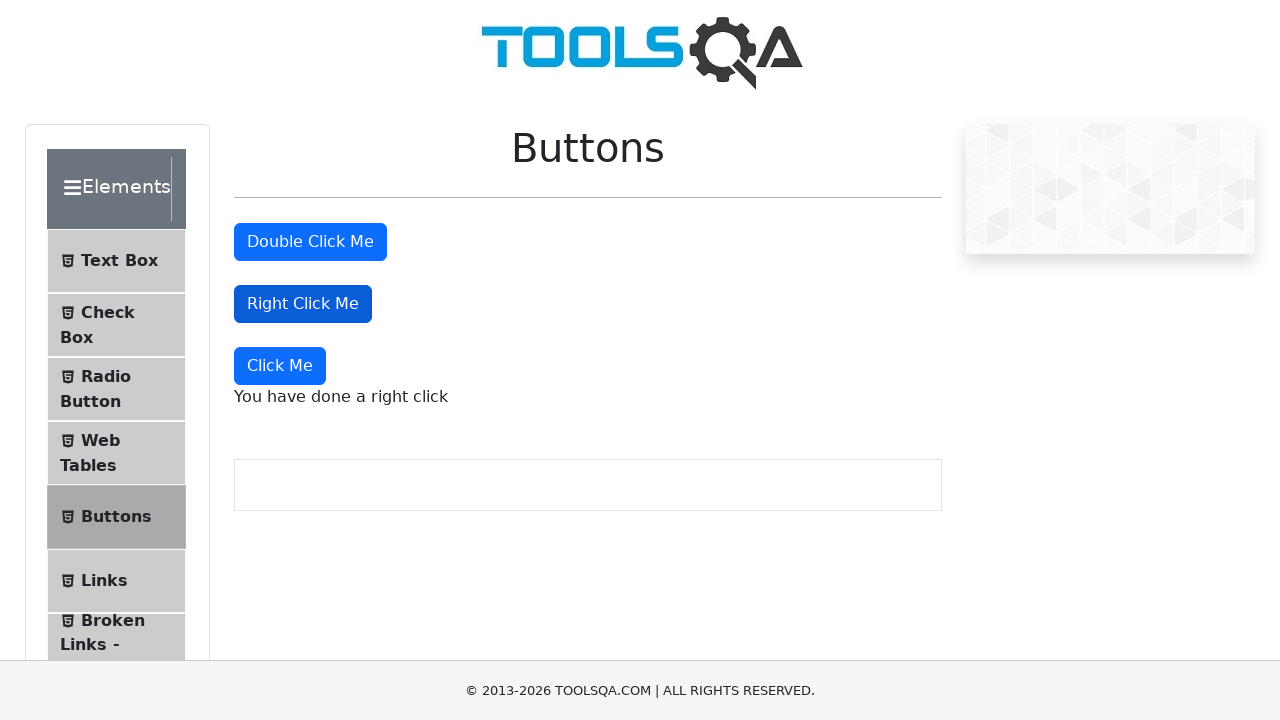

Performed double-click on the double-click button at (310, 242) on #doubleClickBtn
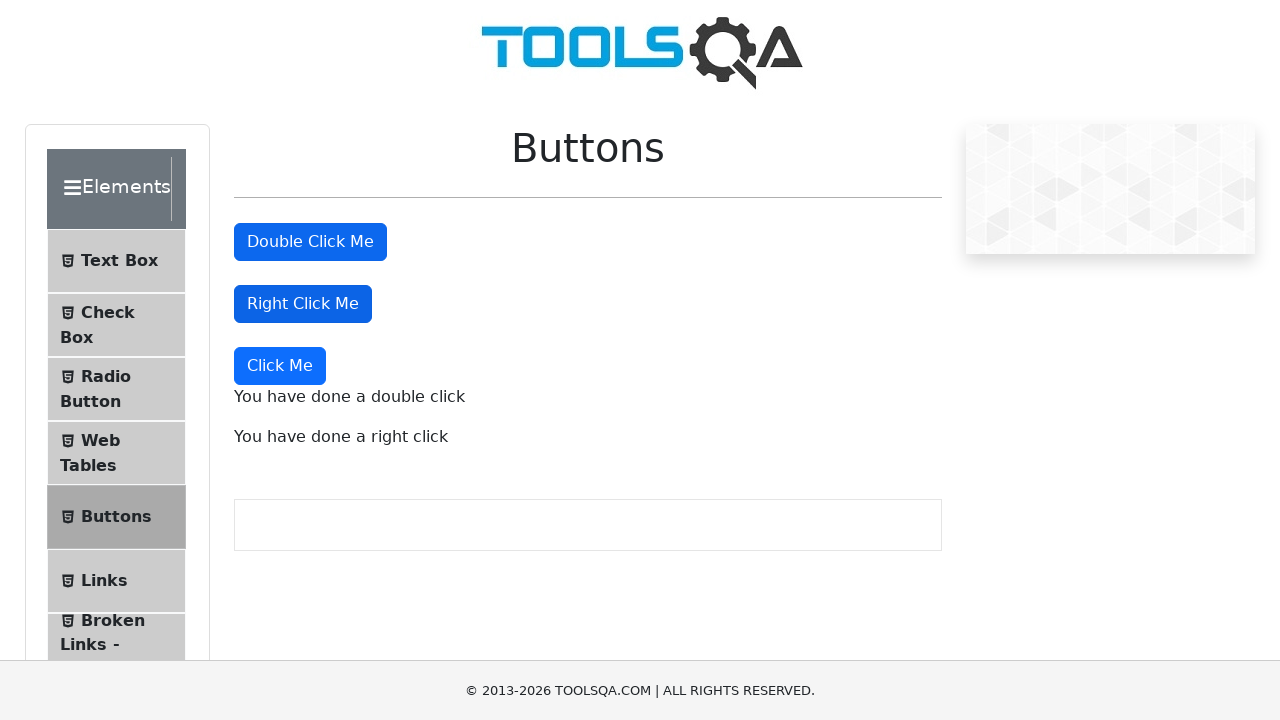

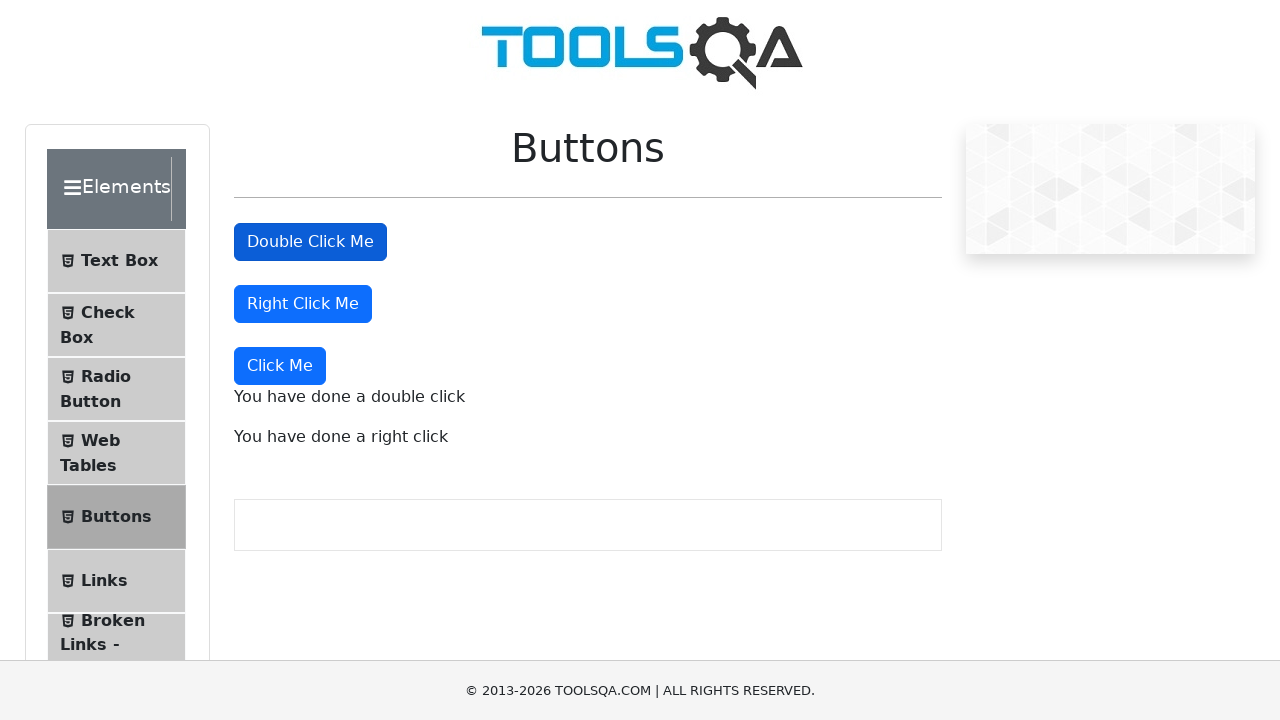